Tests SweetAlert2 library by clicking a success message button, verifying the alert appears with correct text, and then closing it by clicking the confirm button.

Starting URL: https://sweetalert2.github.io/

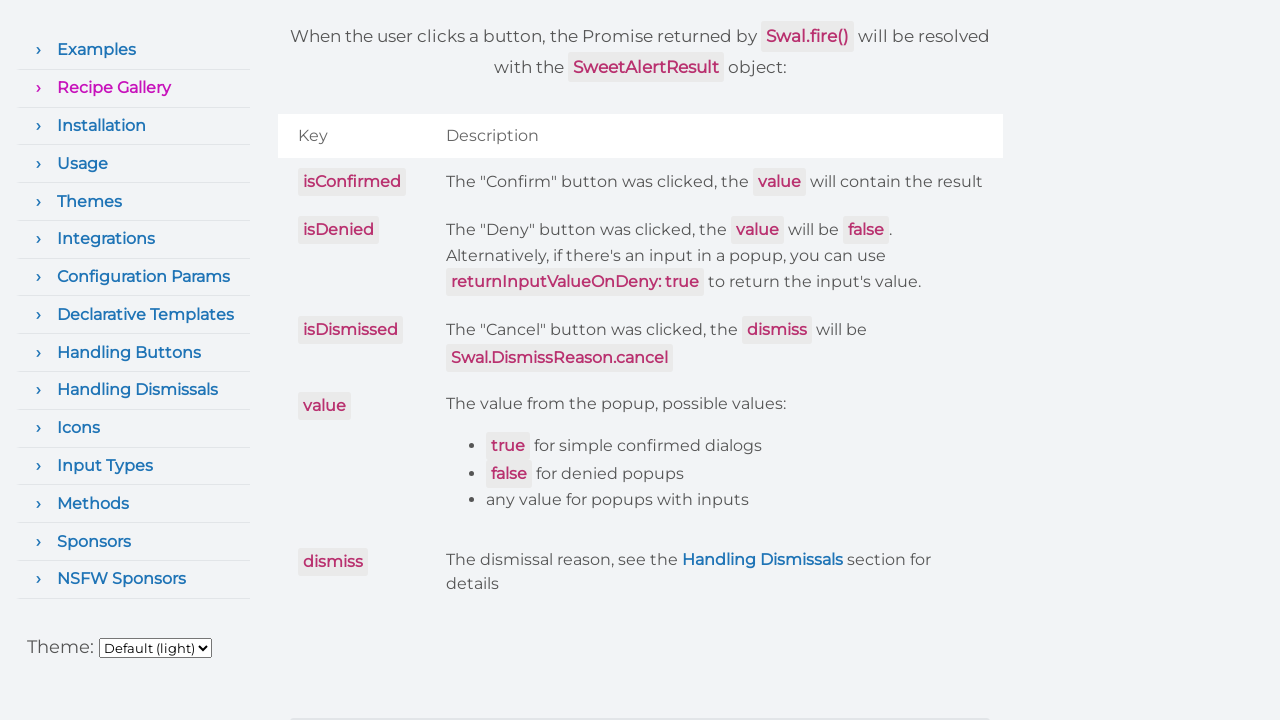

Waited 5 seconds for page to fully load
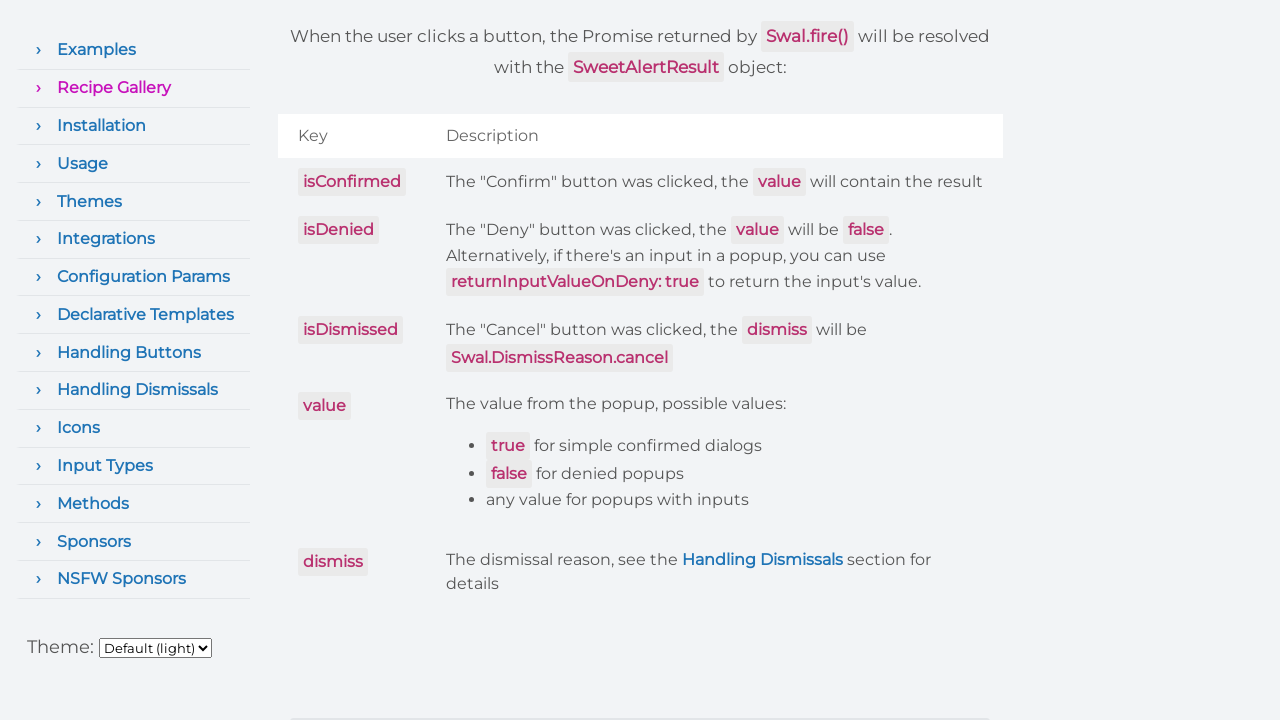

Clicked the success message button at (838, 361) on xpath=//button[contains(text(),'success message')]
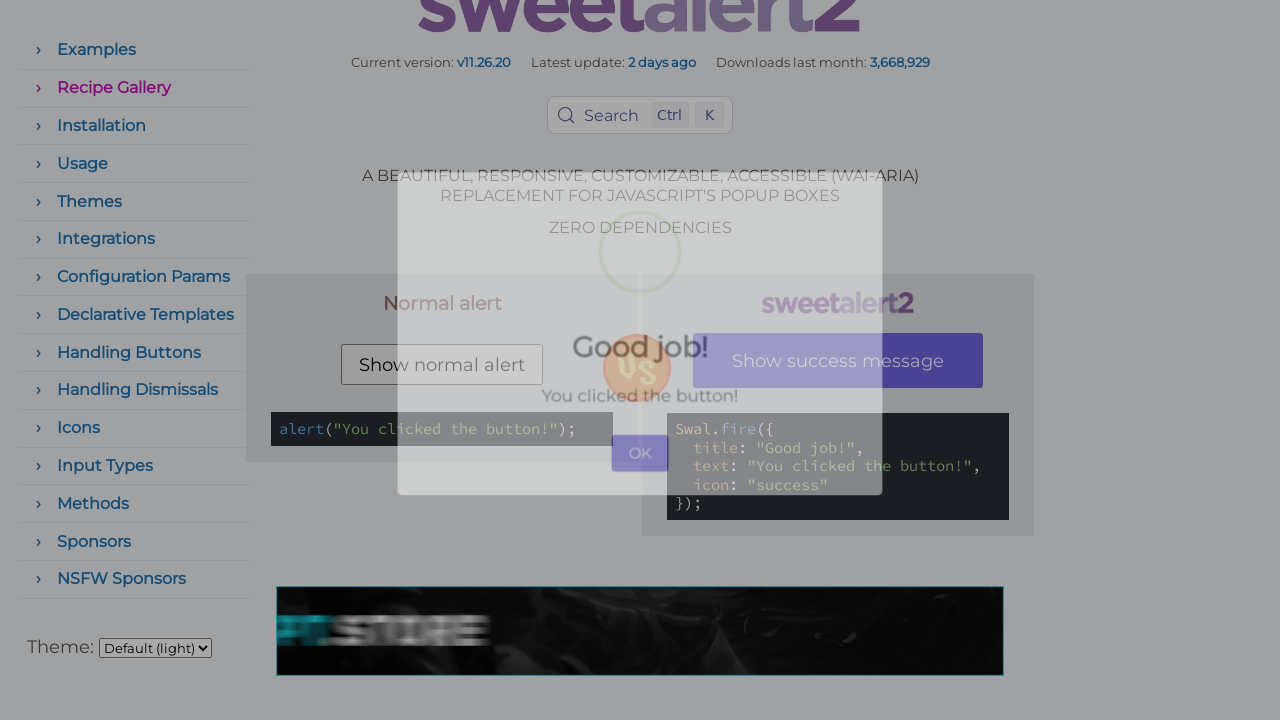

SweetAlert2 title element appeared with success message
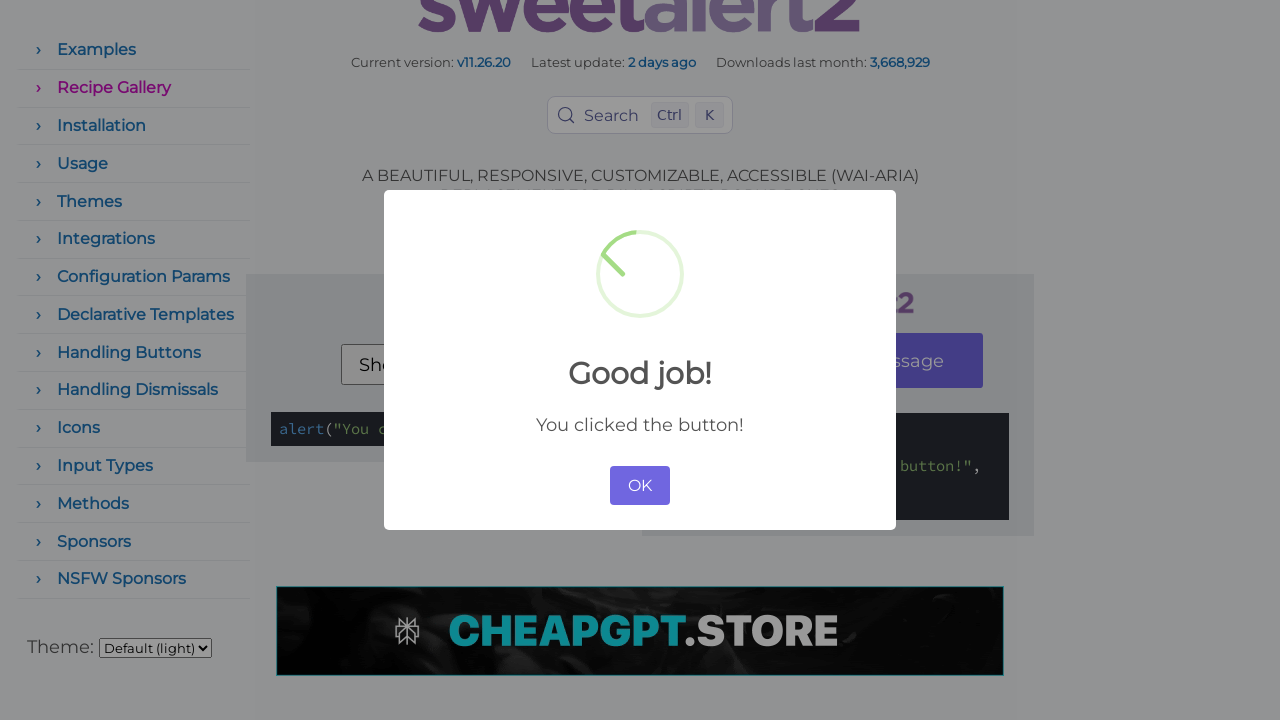

Clicked the confirm button to close the alert at (640, 486) on button.swal2-confirm
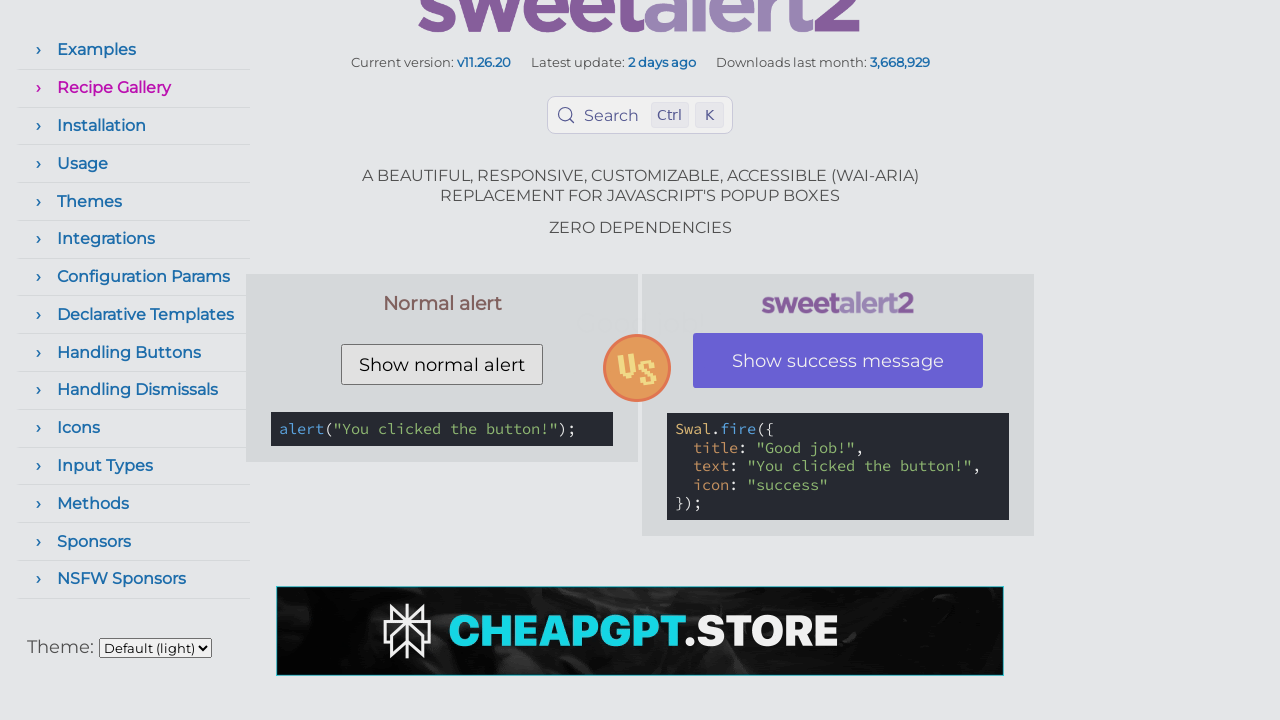

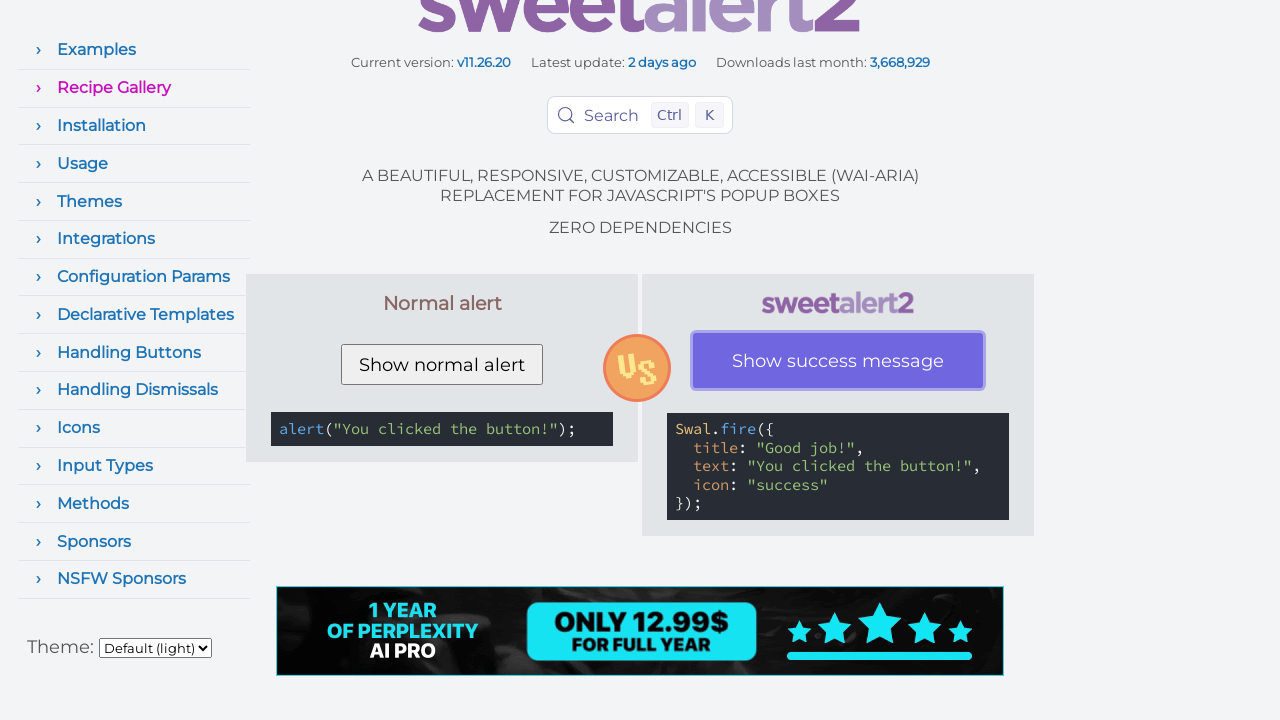